Tests date picker functionality by selecting a specific date (June 11, 2027) through year, month, and day navigation

Starting URL: https://rahulshettyacademy.com/seleniumPractise/#/offers

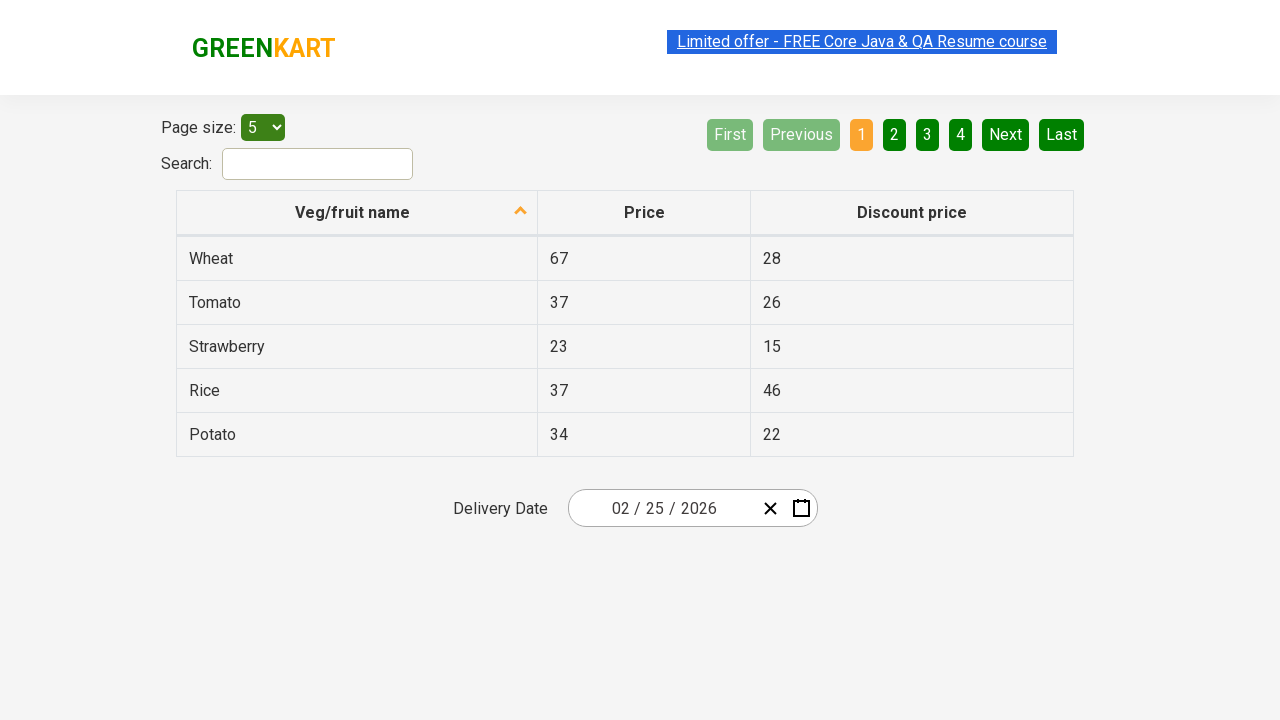

Opened date picker by clicking wrapper at (692, 508) on .react-date-picker__wrapper
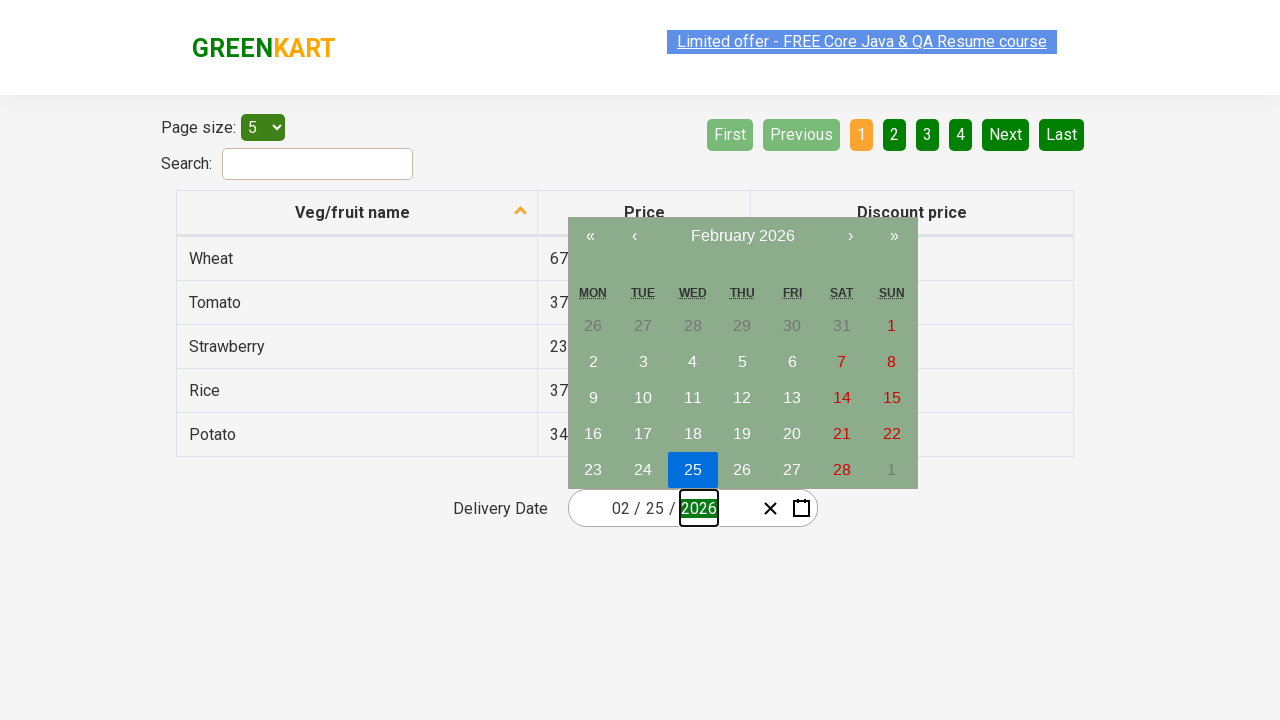

Clicked navigation label to navigate to month/year view at (742, 236) on .react-calendar__navigation__label
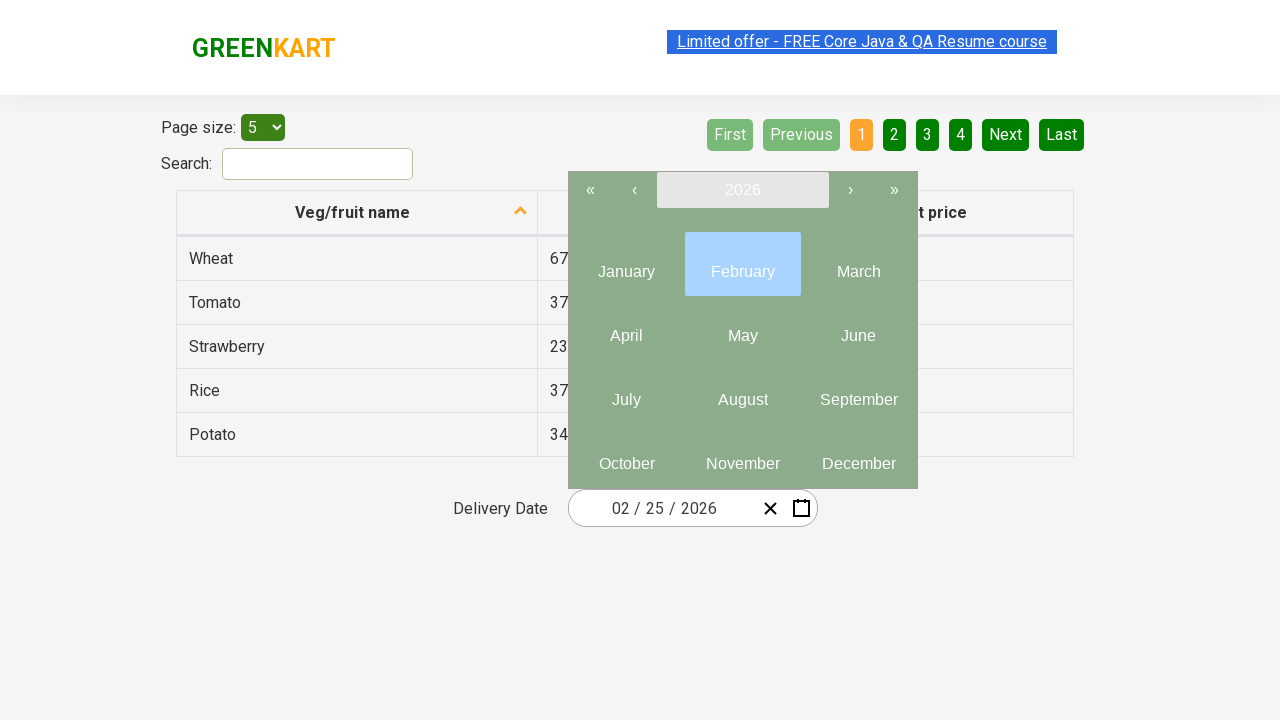

Clicked navigation label again to navigate to year view at (742, 190) on .react-calendar__navigation__label
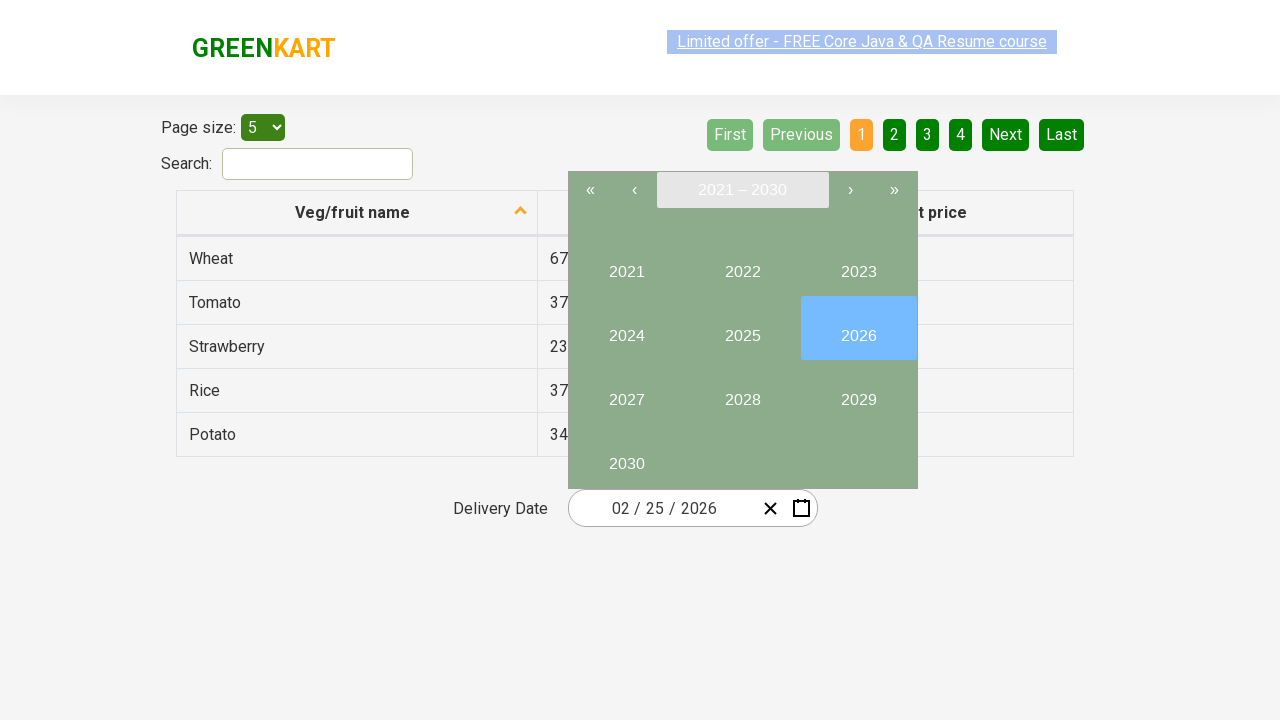

Selected year 2027 at (626, 392) on button:has-text('2027')
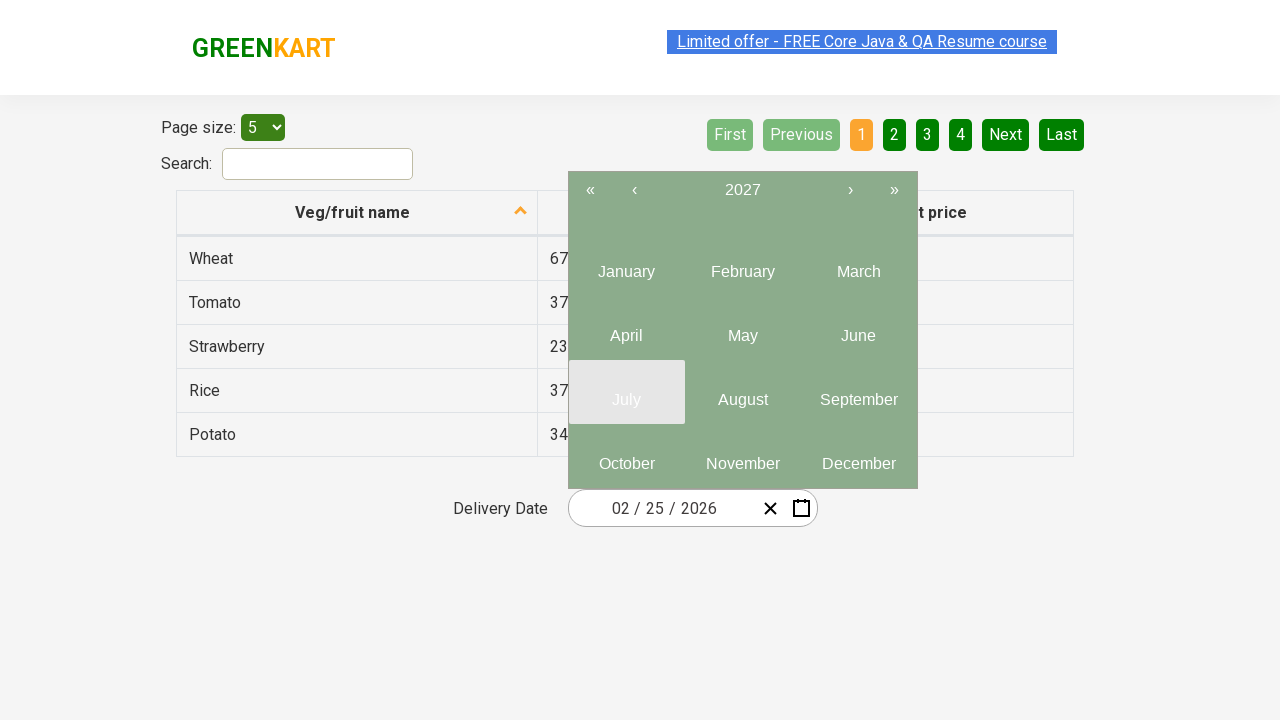

Selected month 6 (June) at (858, 328) on .react-calendar__year-view__months__month >> nth=5
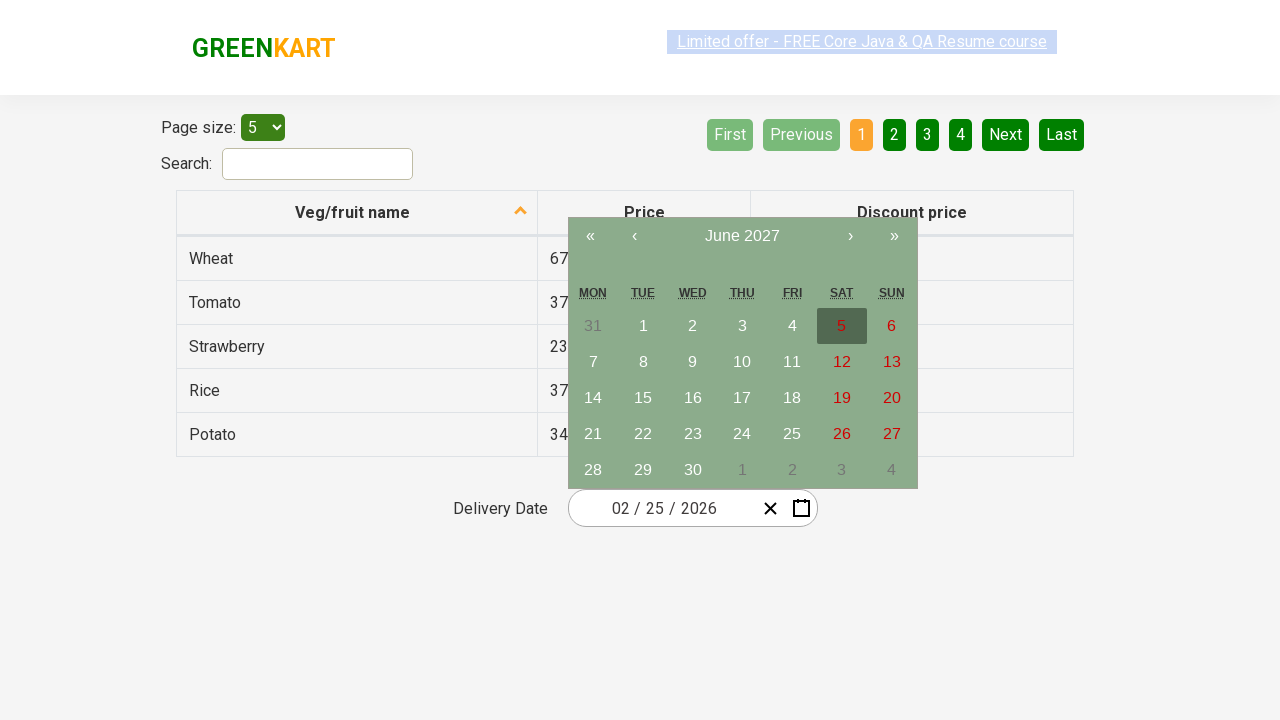

Selected day 11 at (792, 362) on abbr:has-text('11')
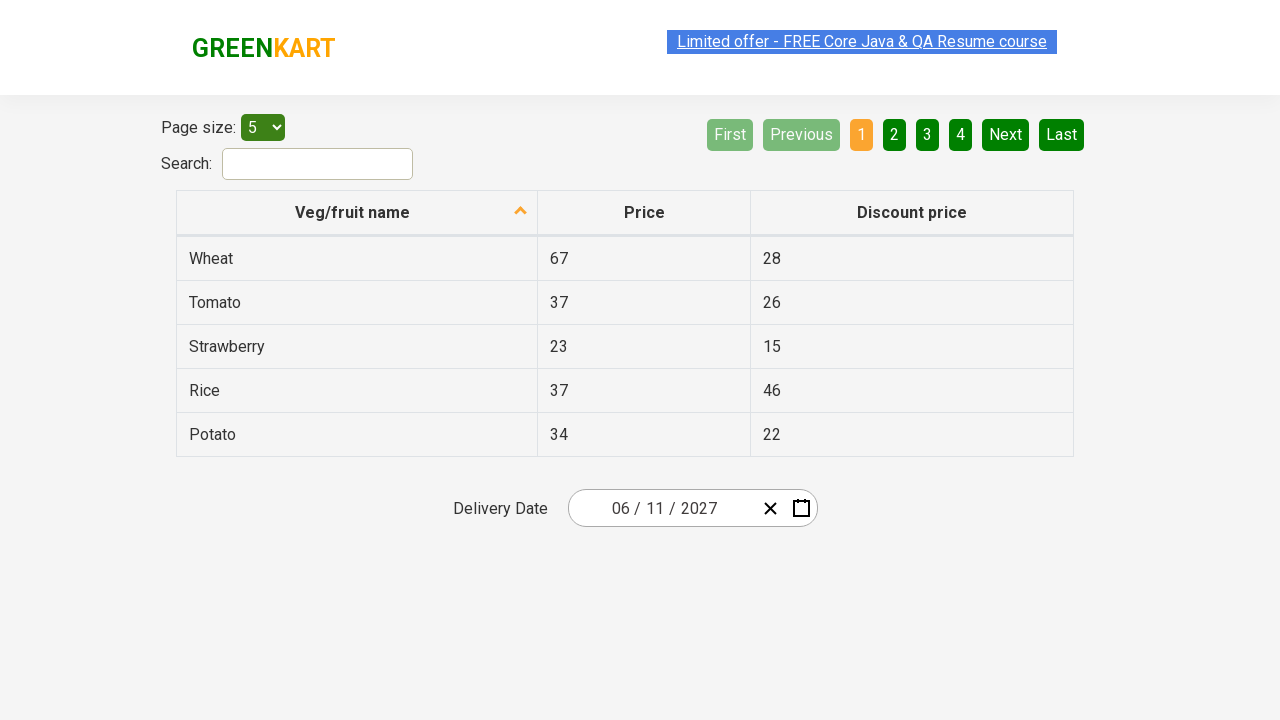

Verified input field 0 has expected value 6
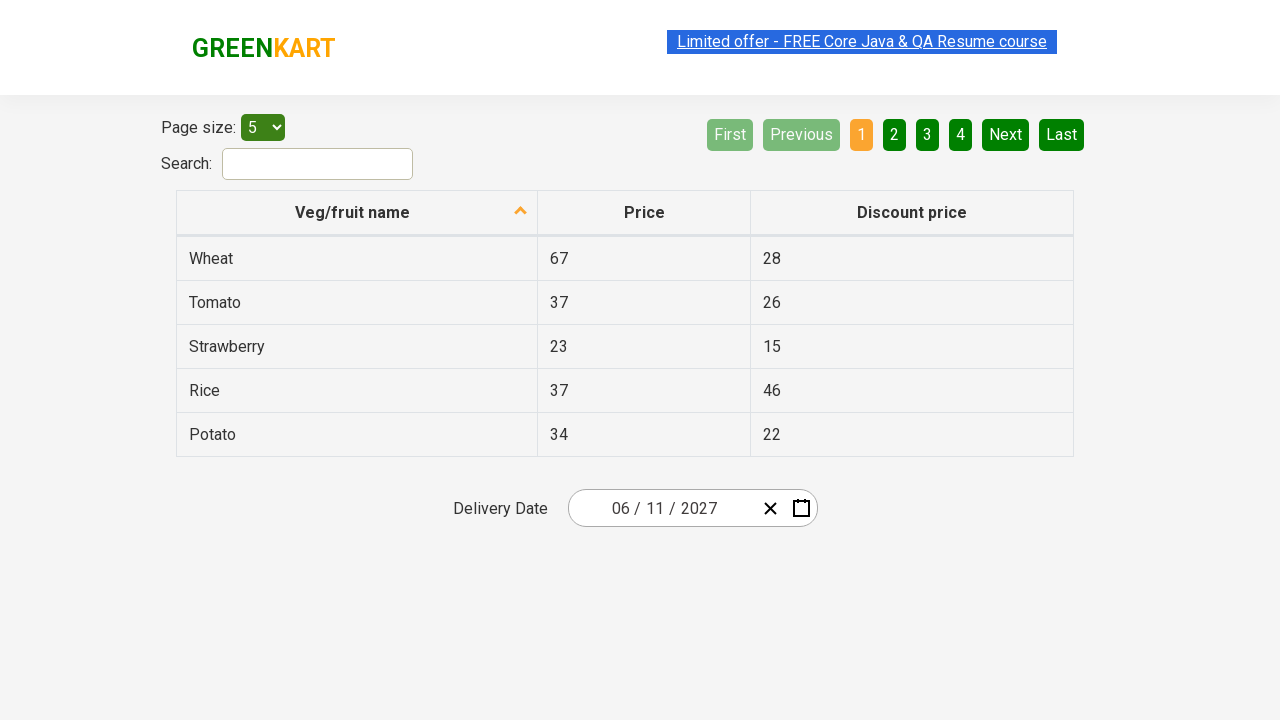

Verified input field 1 has expected value 11
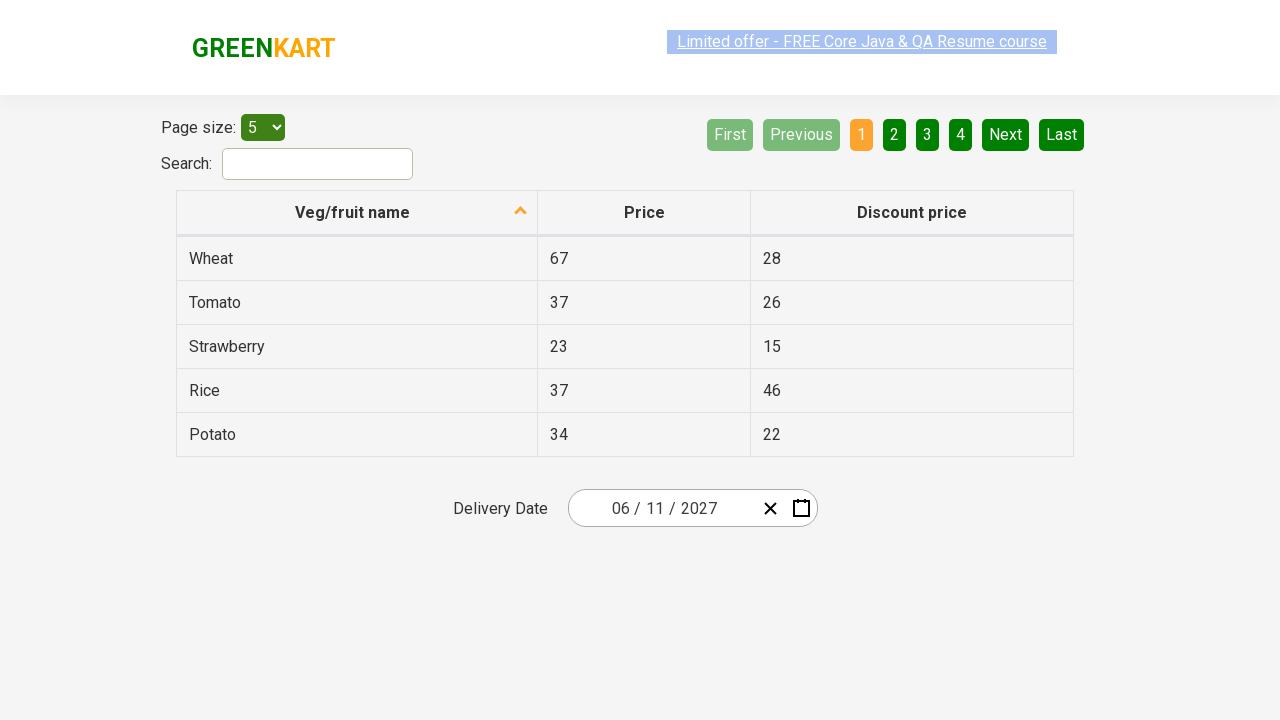

Verified input field 2 has expected value 2027
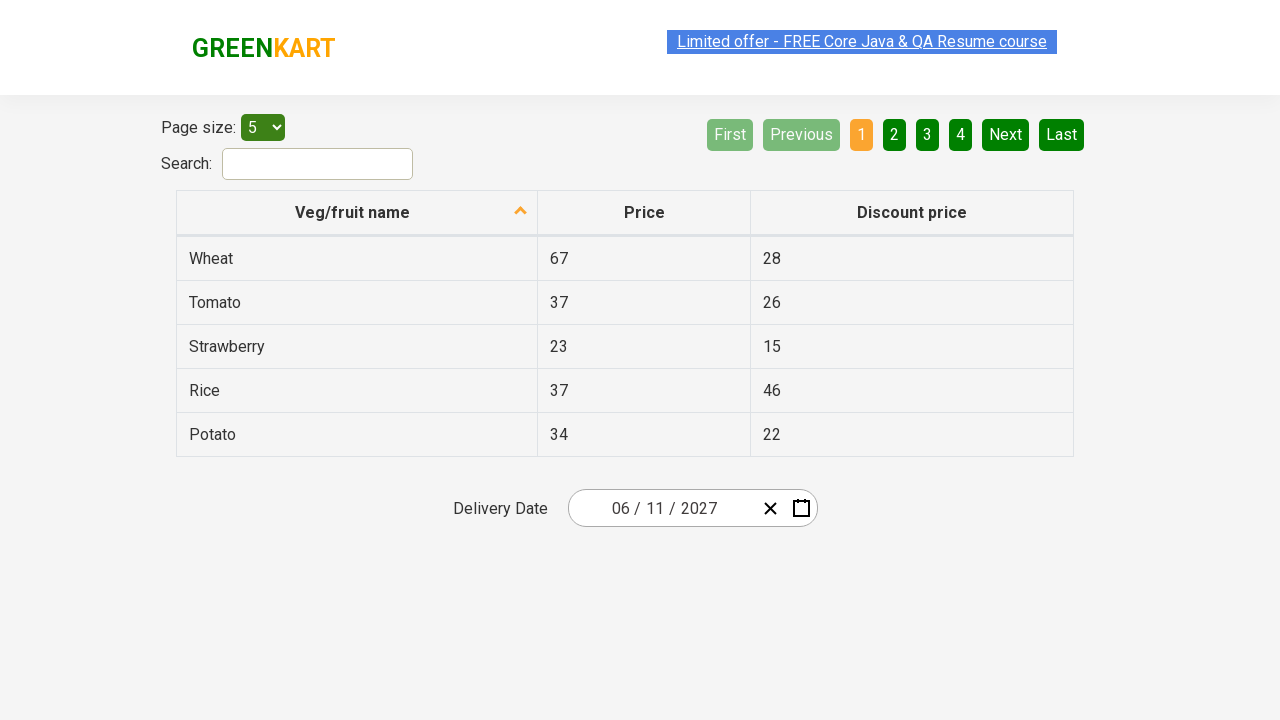

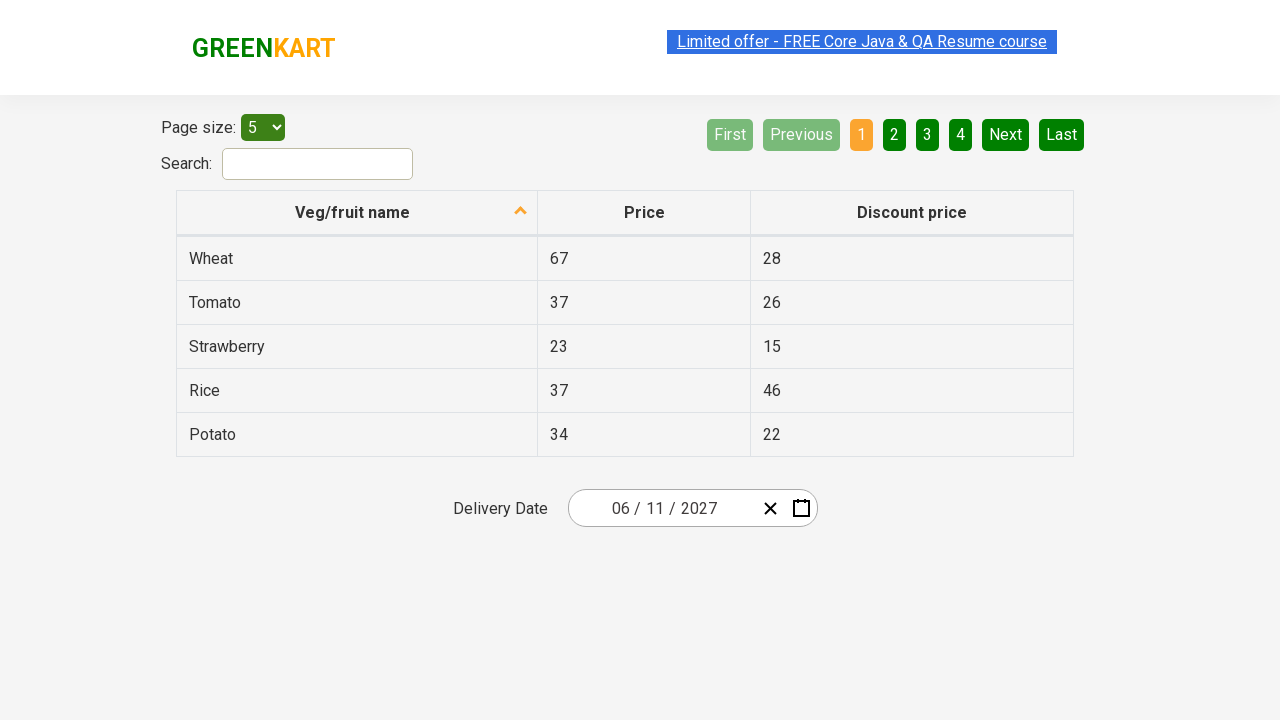